Simple test that navigates to the Vi (Vodafone Idea) homepage and verifies the page loads successfully

Starting URL: https://www.myvi.in/

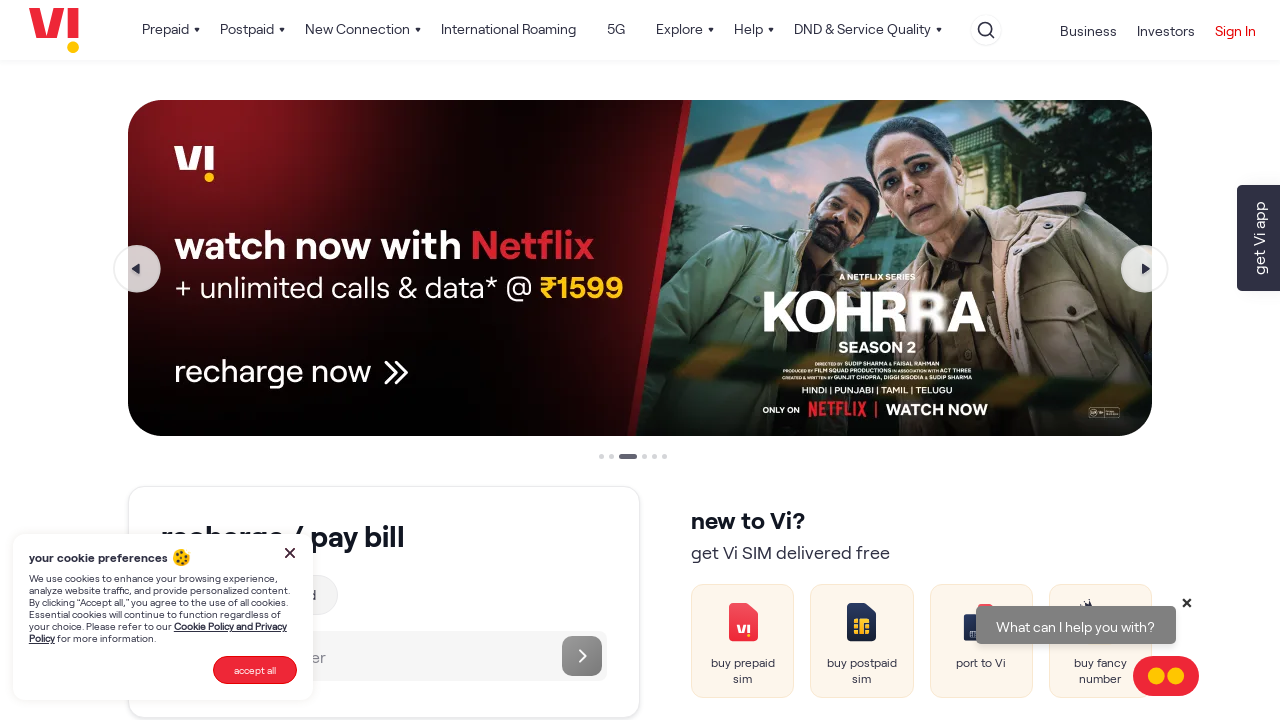

Waited for Vi (Vodafone Idea) homepage to load with networkidle state
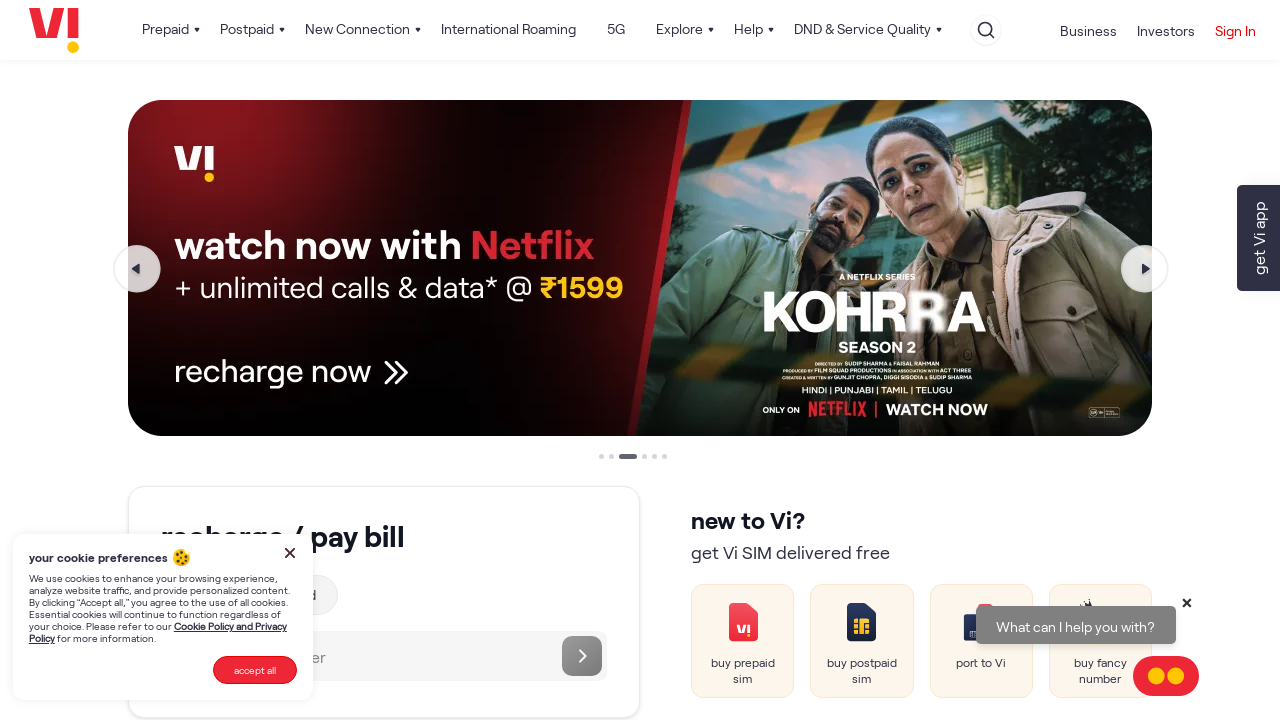

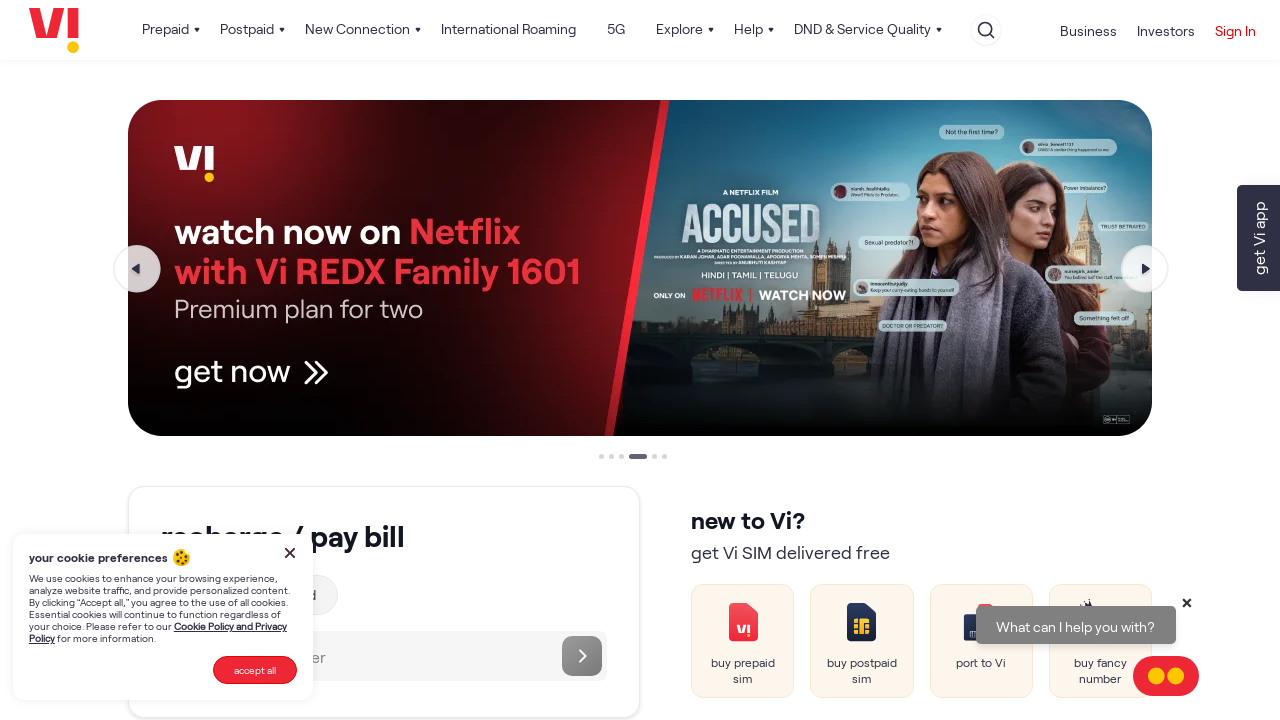